Navigates to a radio button demo page and retrieves all radio button elements to verify they are present and accessible

Starting URL: https://demoapps.qspiders.com/ui/radio?sublist=0

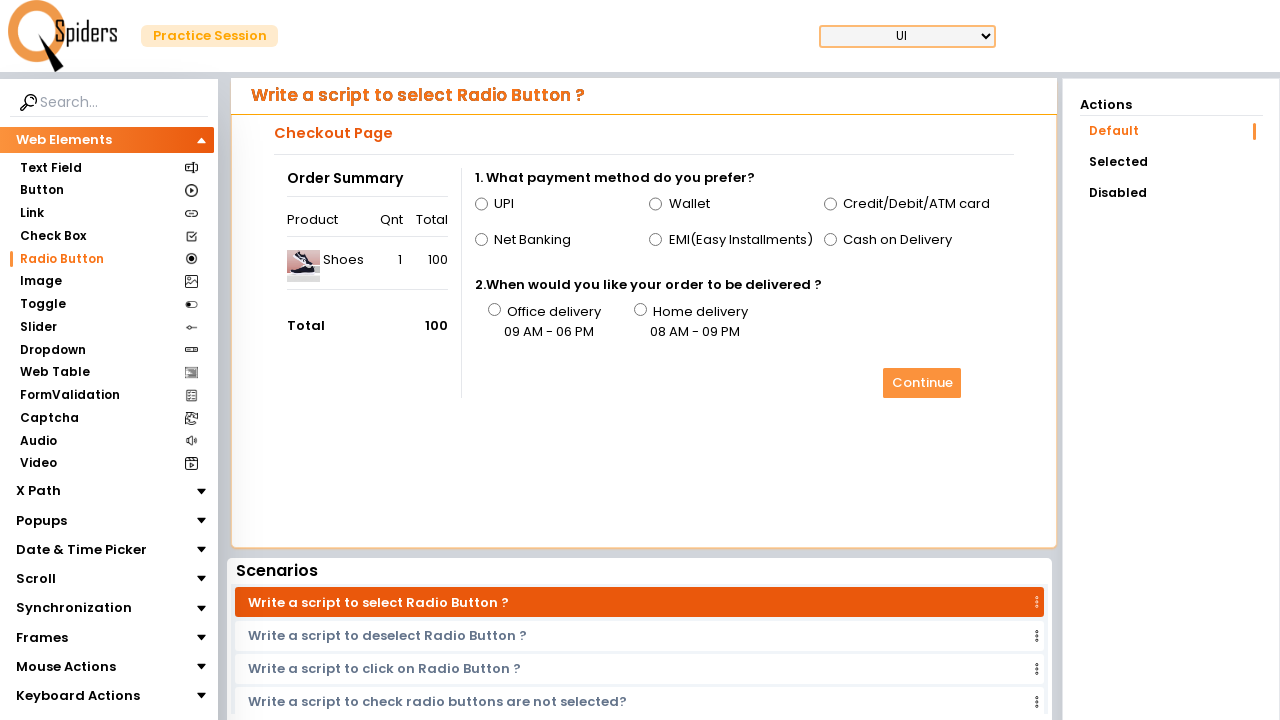

Navigated to radio button demo page
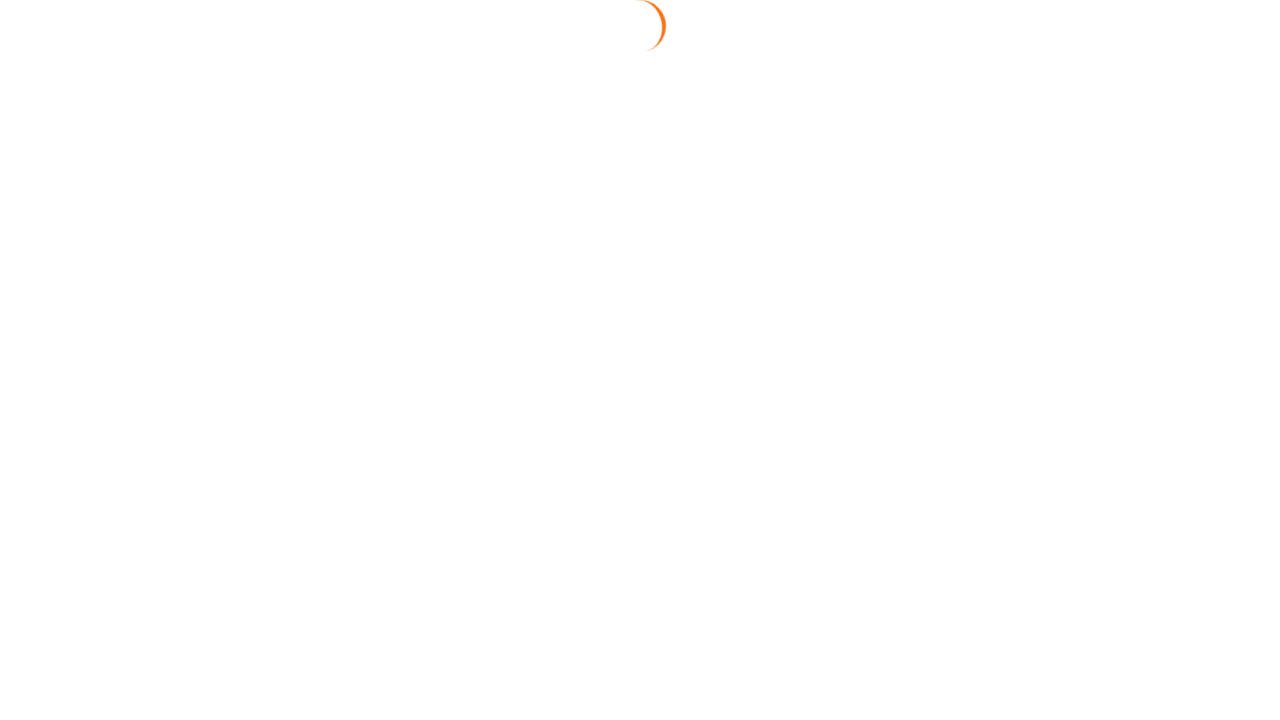

Radio button elements loaded and became visible
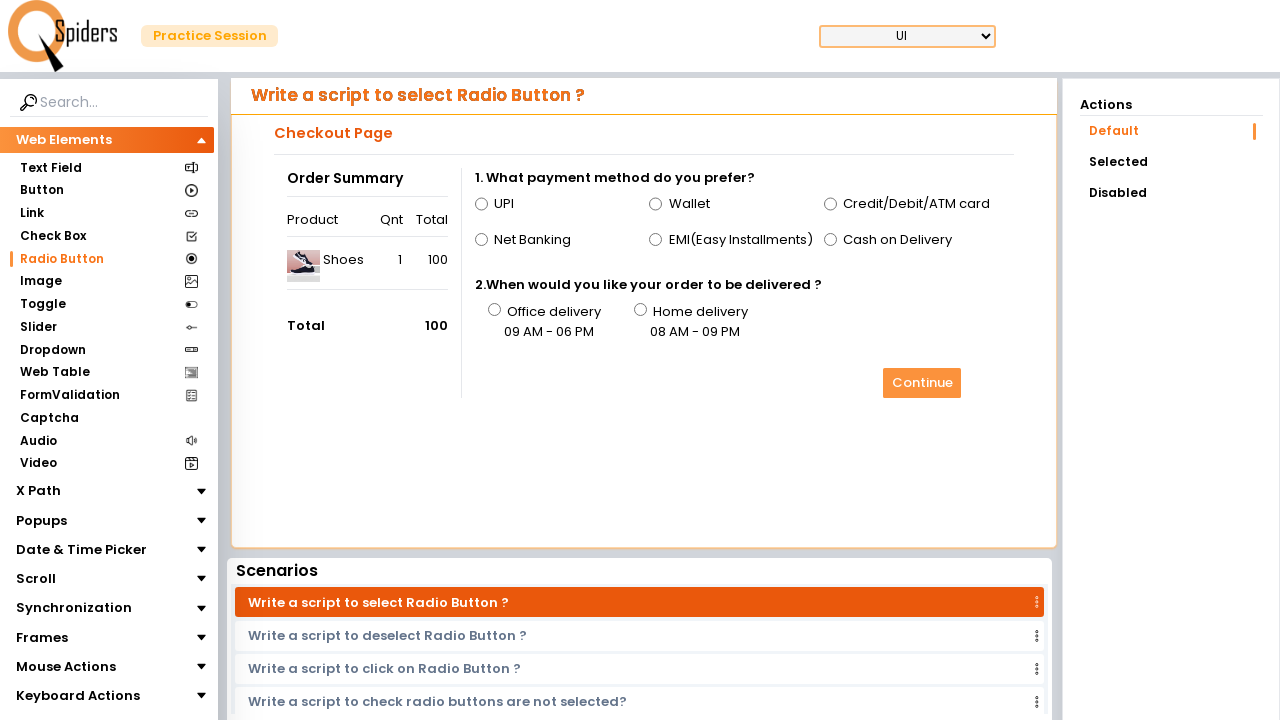

Located all radio button elements using locator method
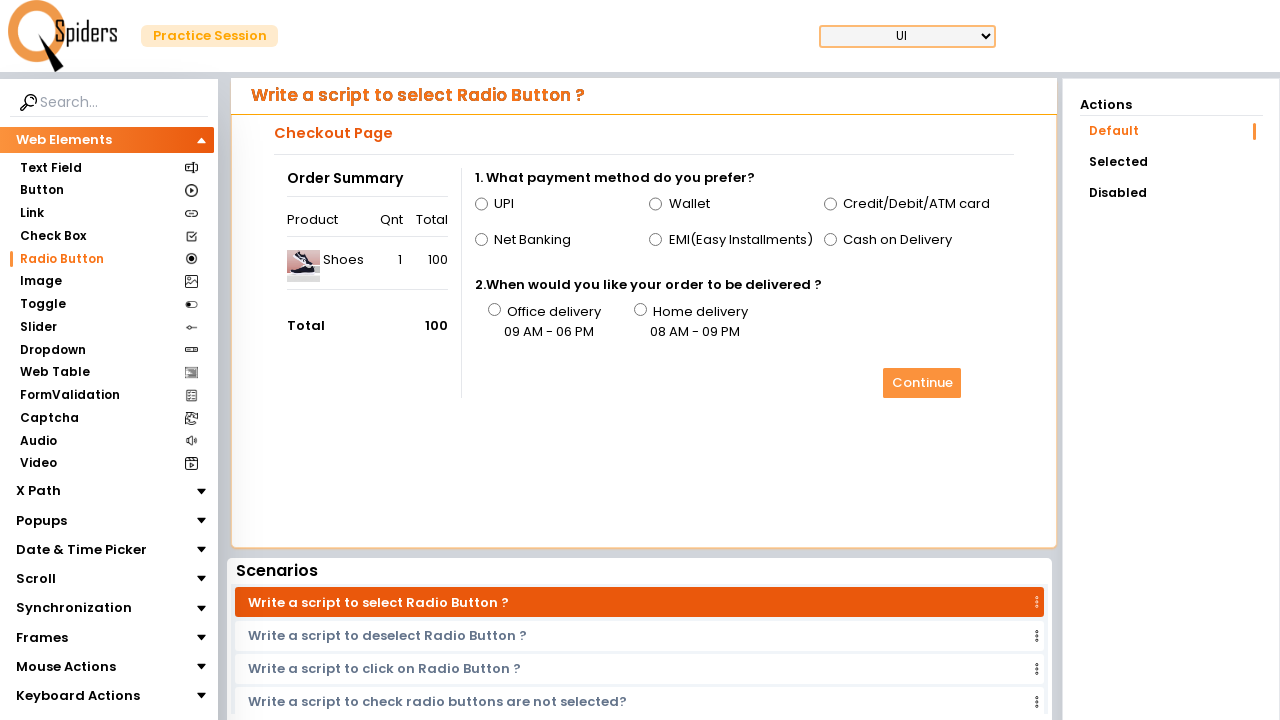

Retrieved total count of radio buttons: 8
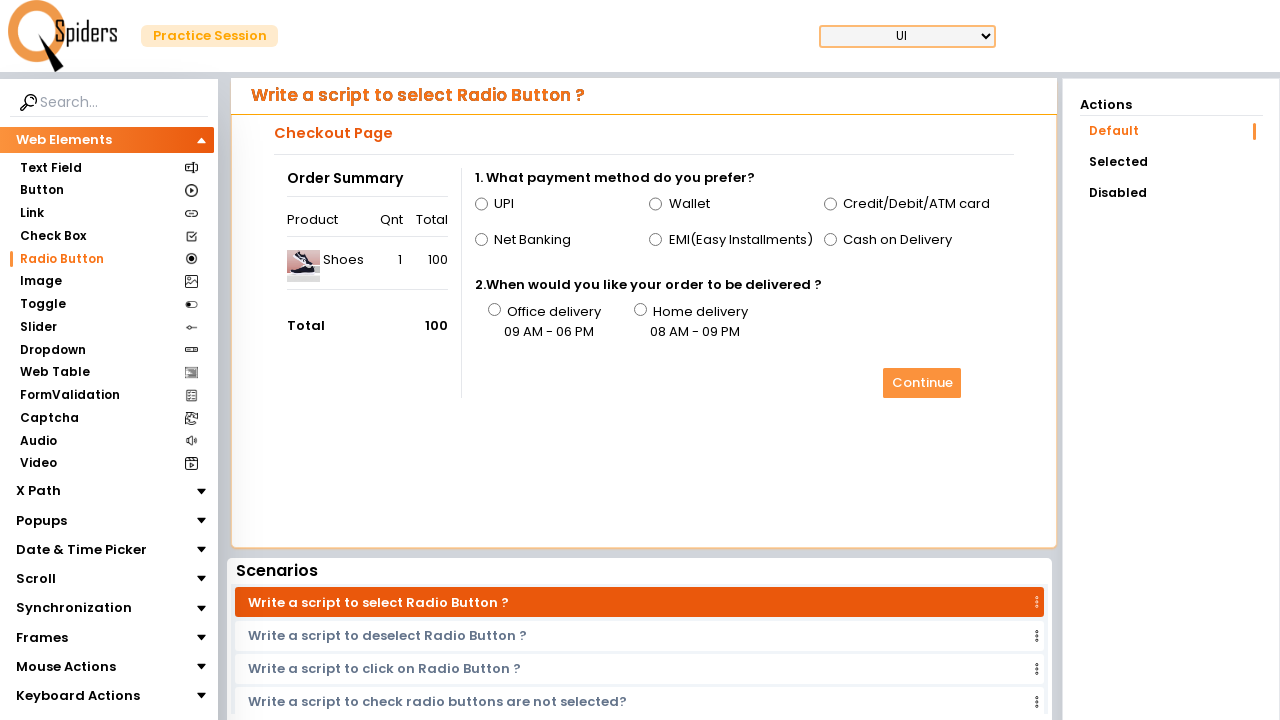

Retrieved radio button 1 text content: 'UPI'
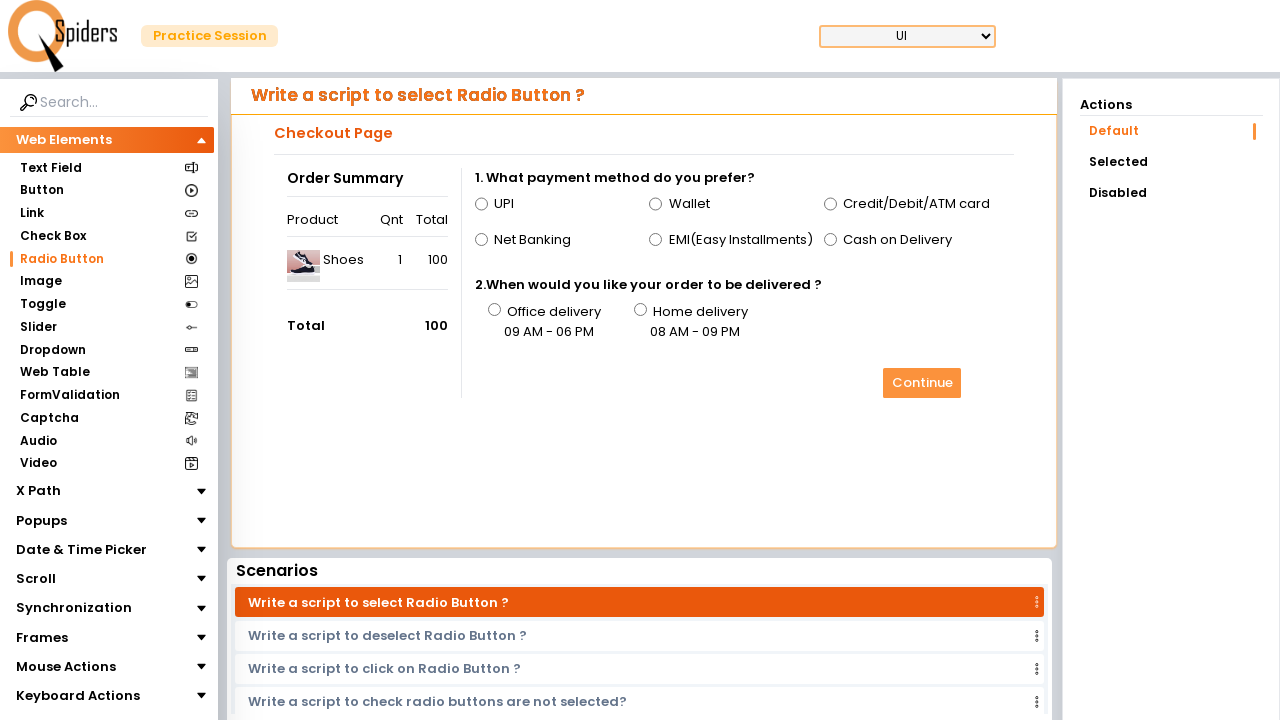

Retrieved radio button 2 text content: 'Wallet'
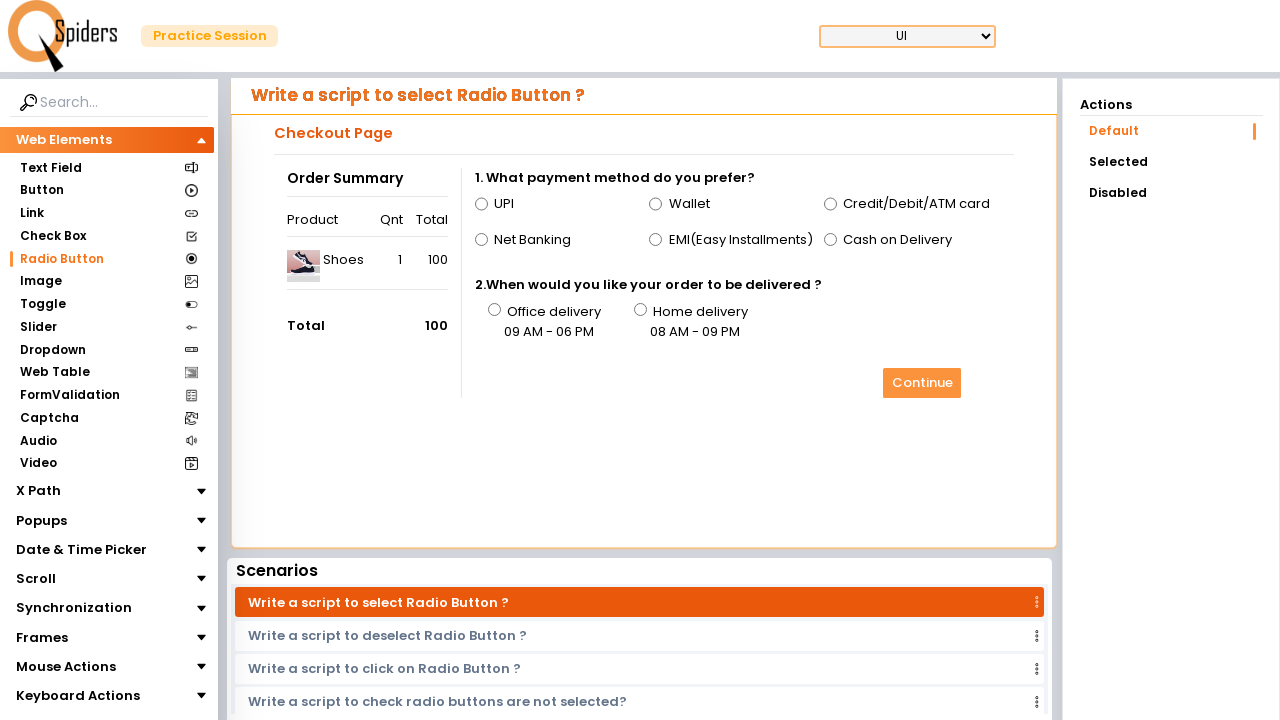

Retrieved radio button 3 text content: 'Credit/Debit/ATM card'
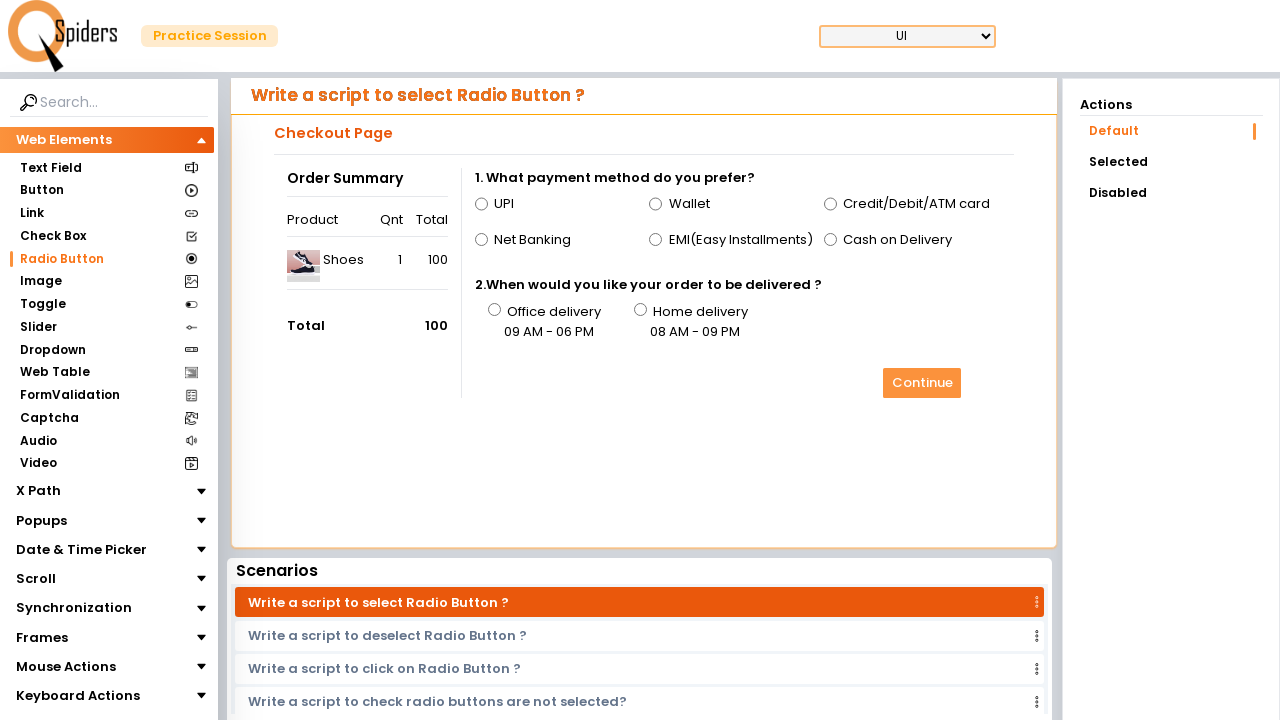

Retrieved radio button 4 text content: 'Net Banking'
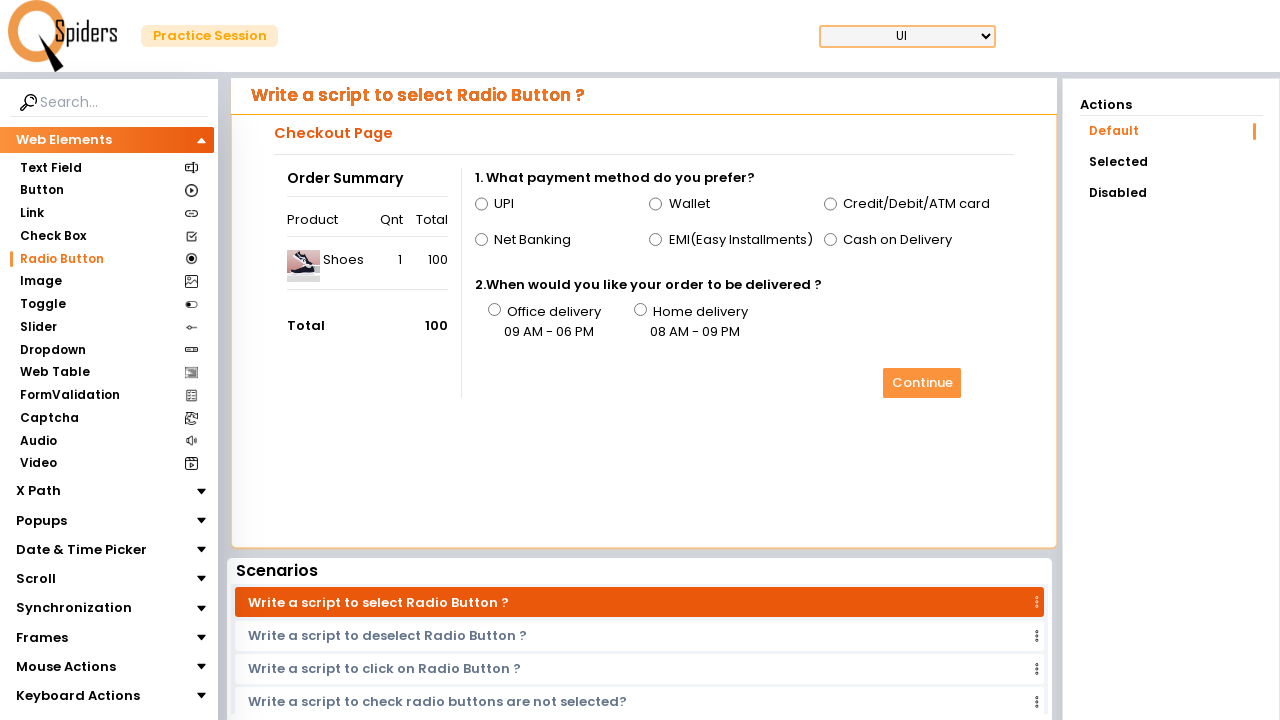

Retrieved radio button 5 text content: 'EMI(Easy Installments)'
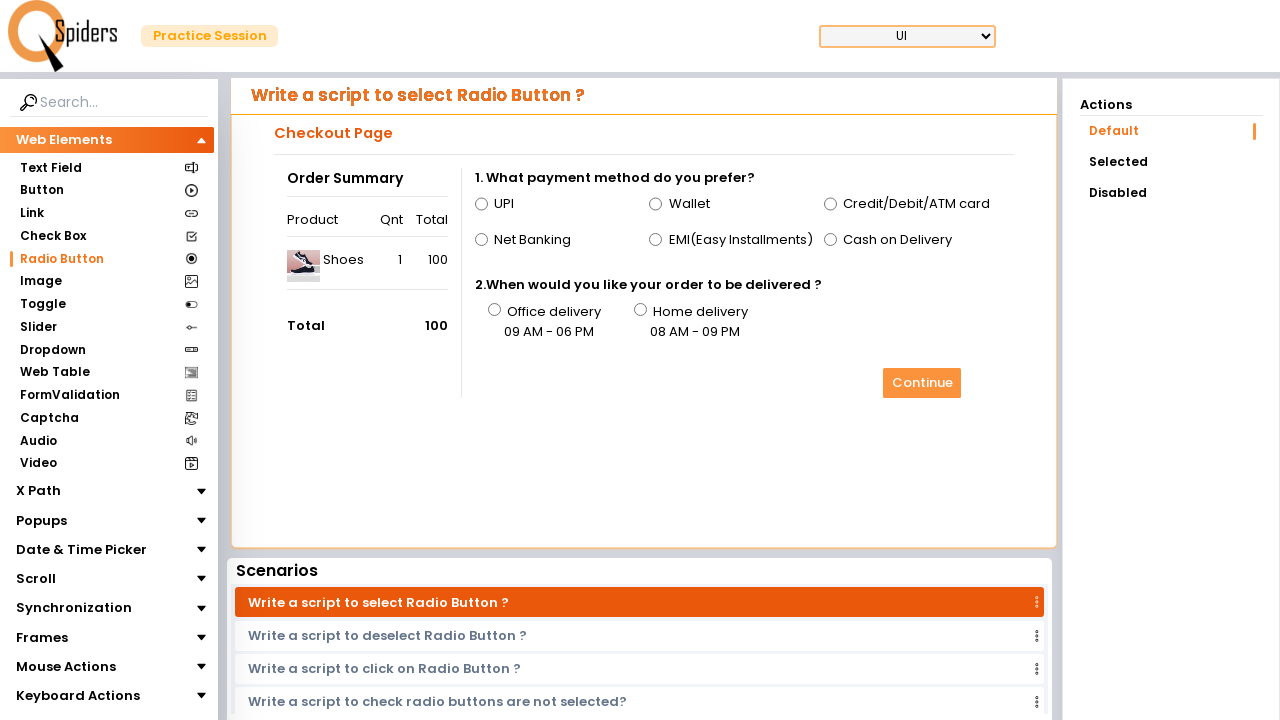

Retrieved radio button 6 text content: 'Cash on Delivery'
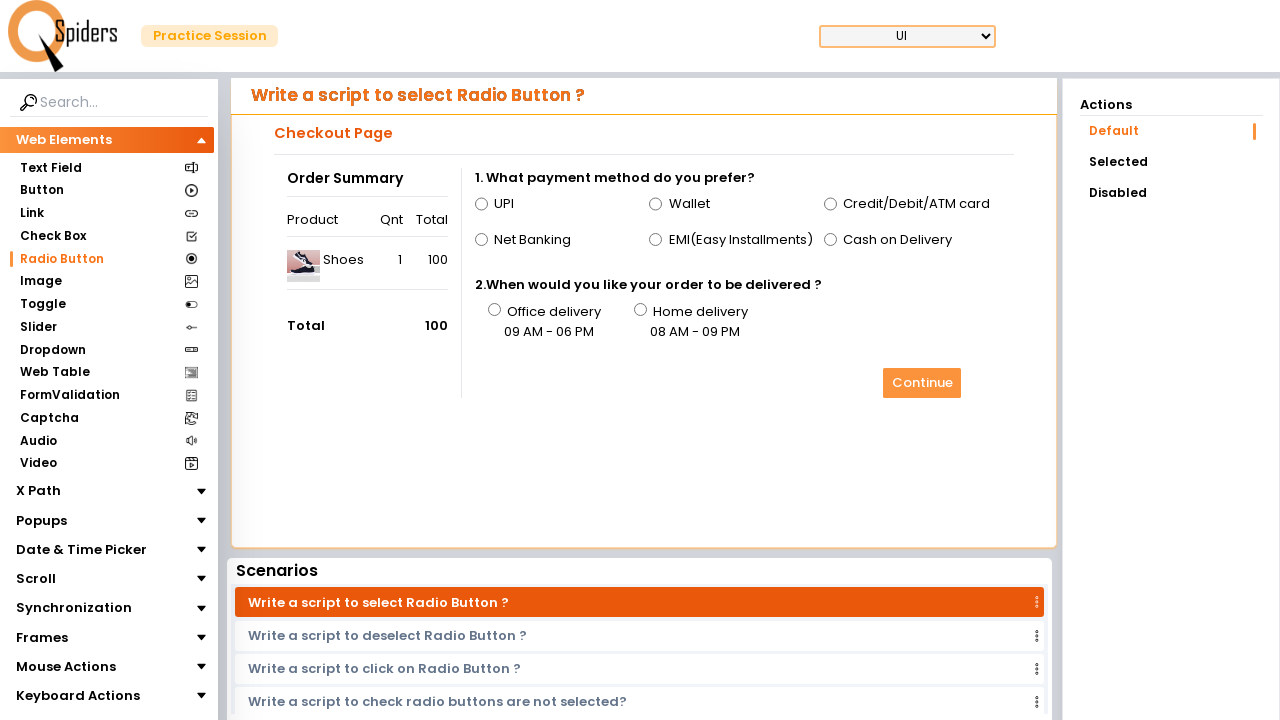

Retrieved radio button 7 text content: 'Office delivery'
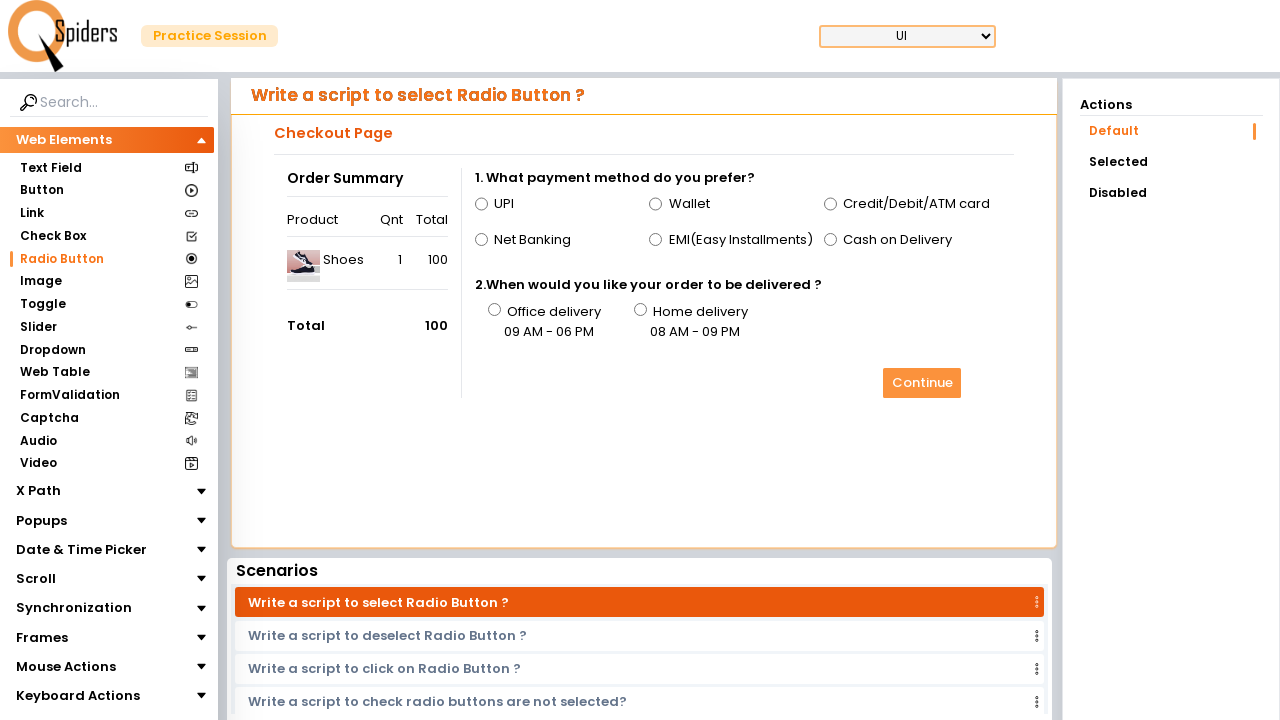

Retrieved radio button 8 text content: 'Home delivery'
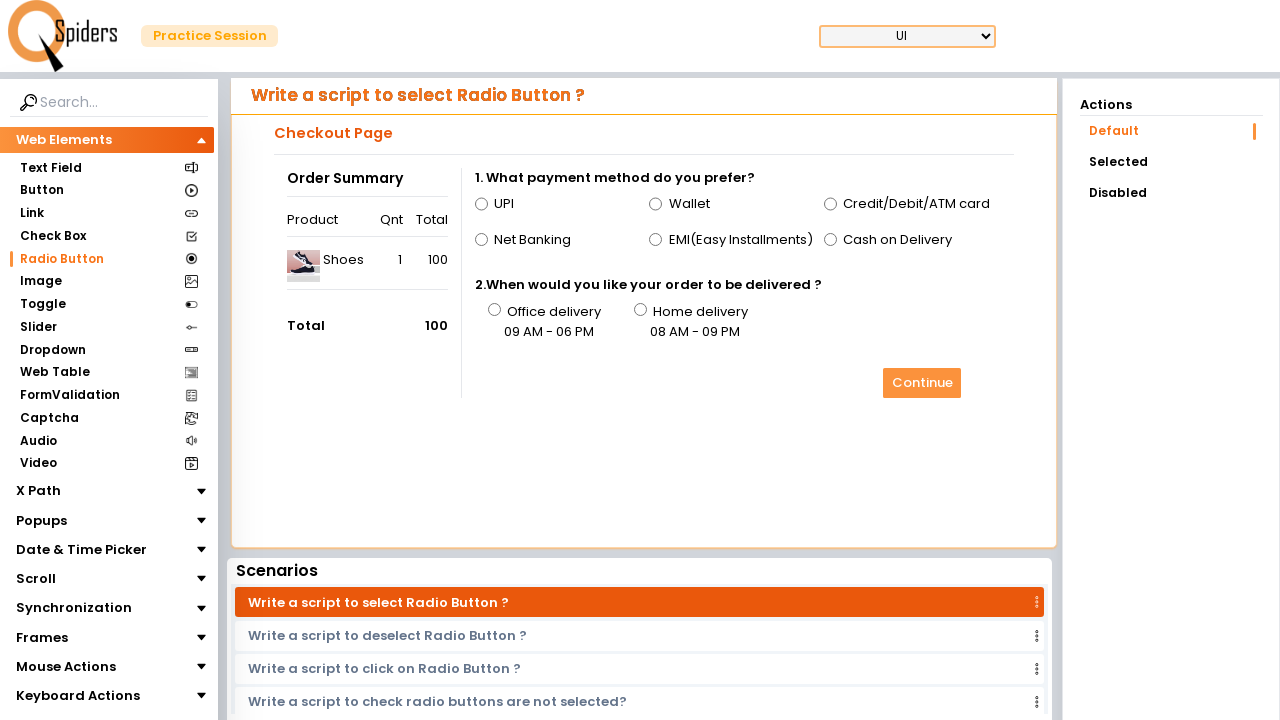

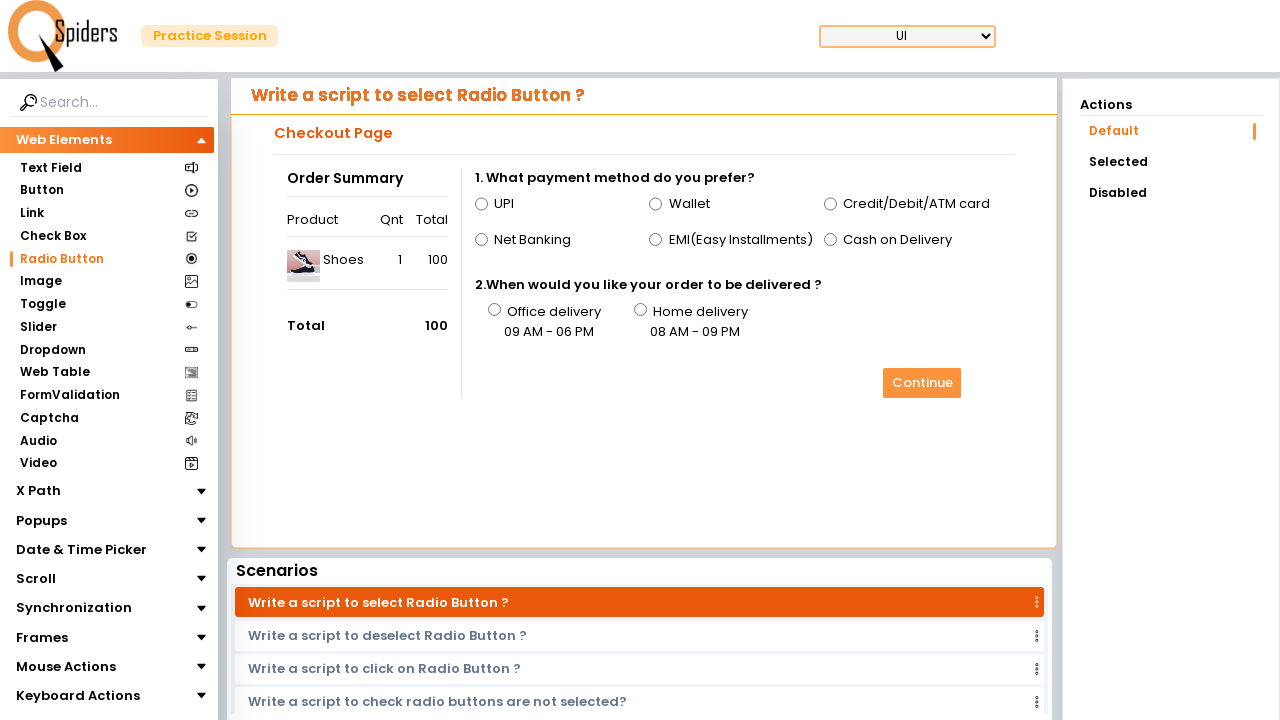